Tests window handling using a reusable method approach - clicks a link to open a new window, switches to it, and verifies the heading text is displayed

Starting URL: https://the-internet.herokuapp.com/windows

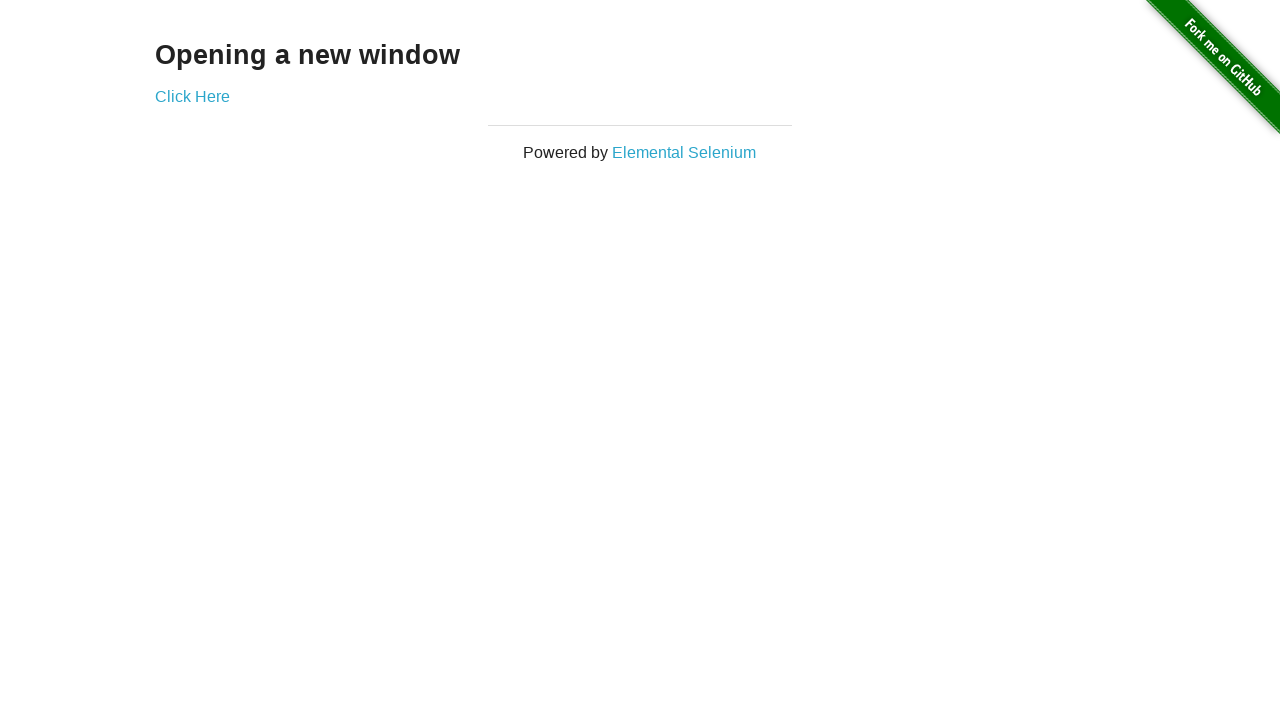

Clicked 'Click Here' link to open new window at (192, 96) on text=Click Here
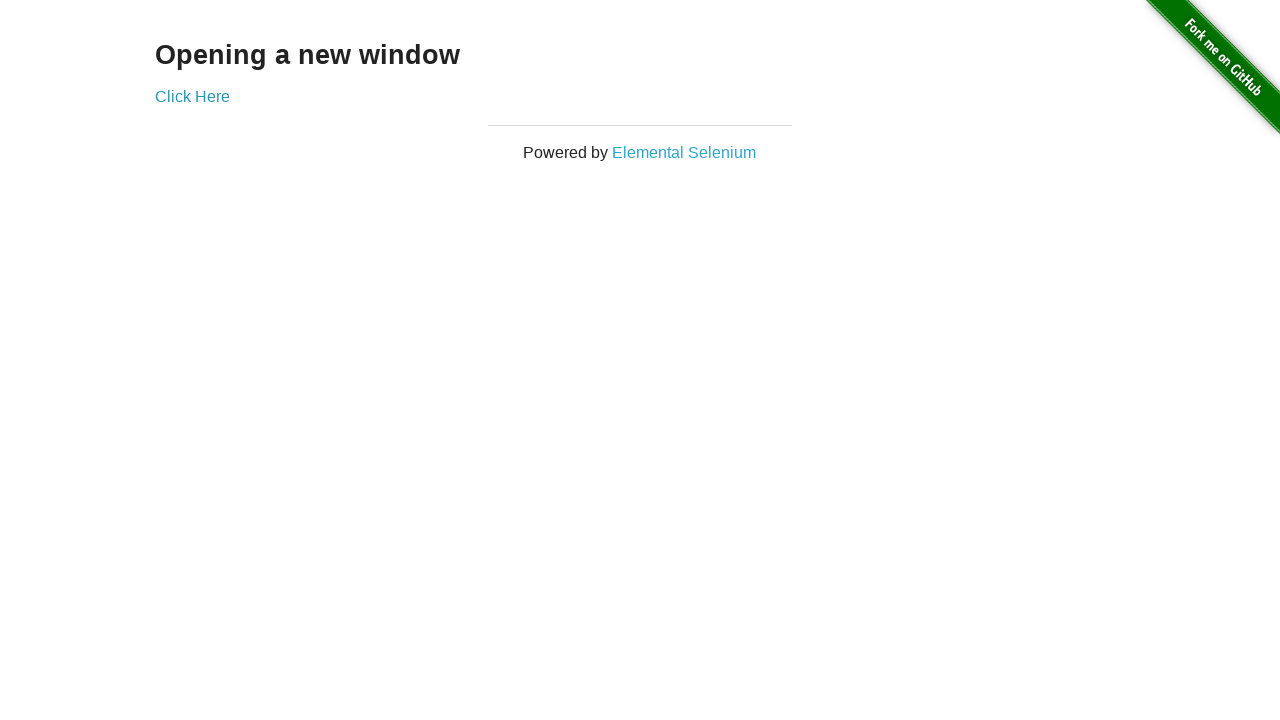

Captured new window page object
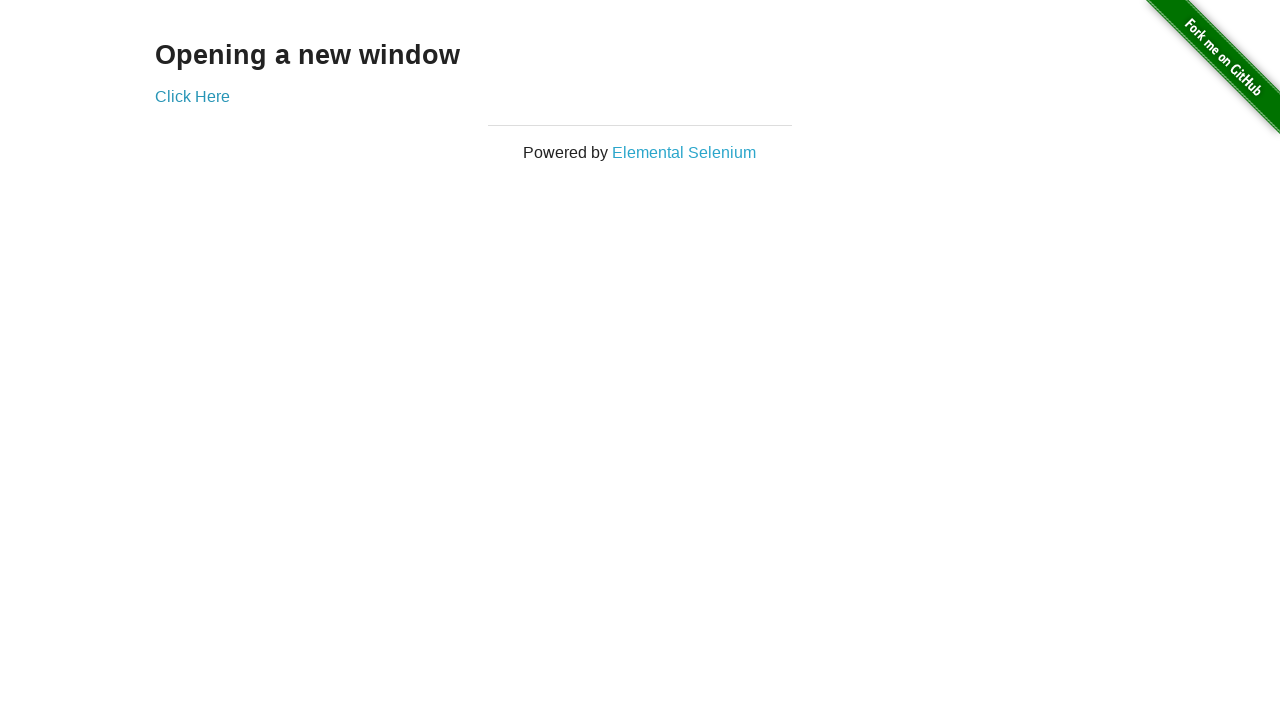

New window page loaded successfully
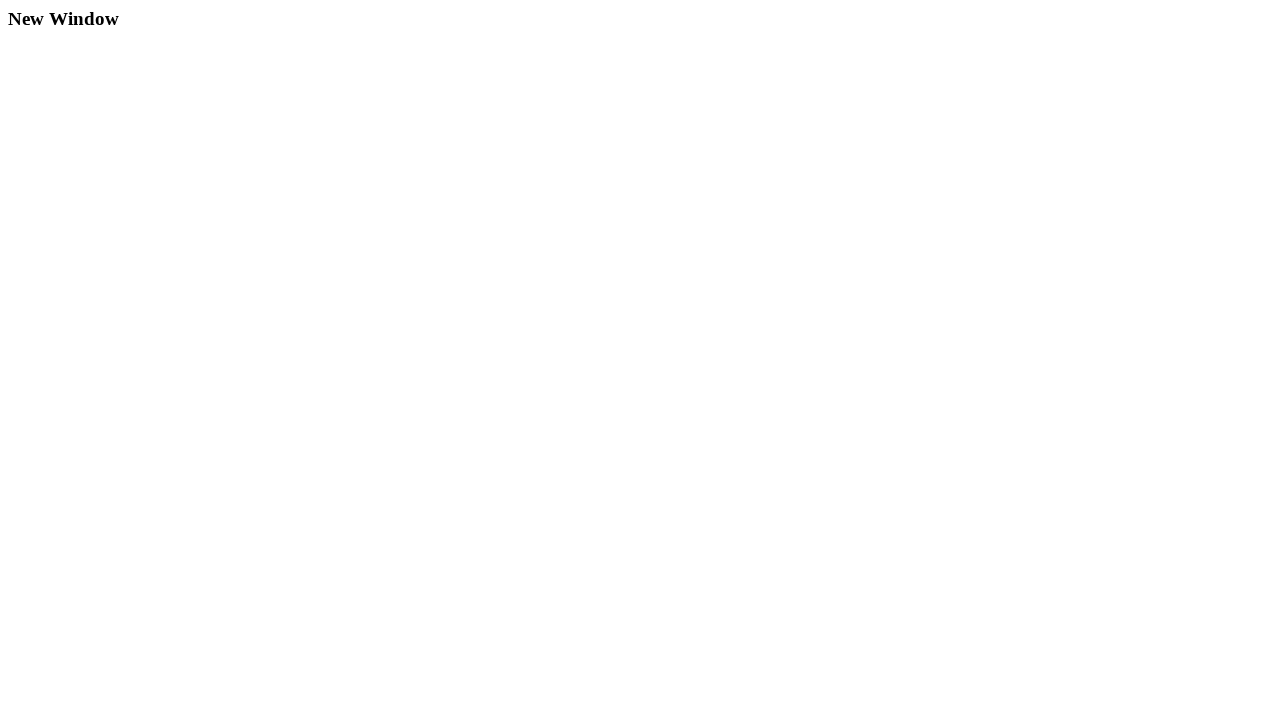

Verified h3 heading text is visible on new window
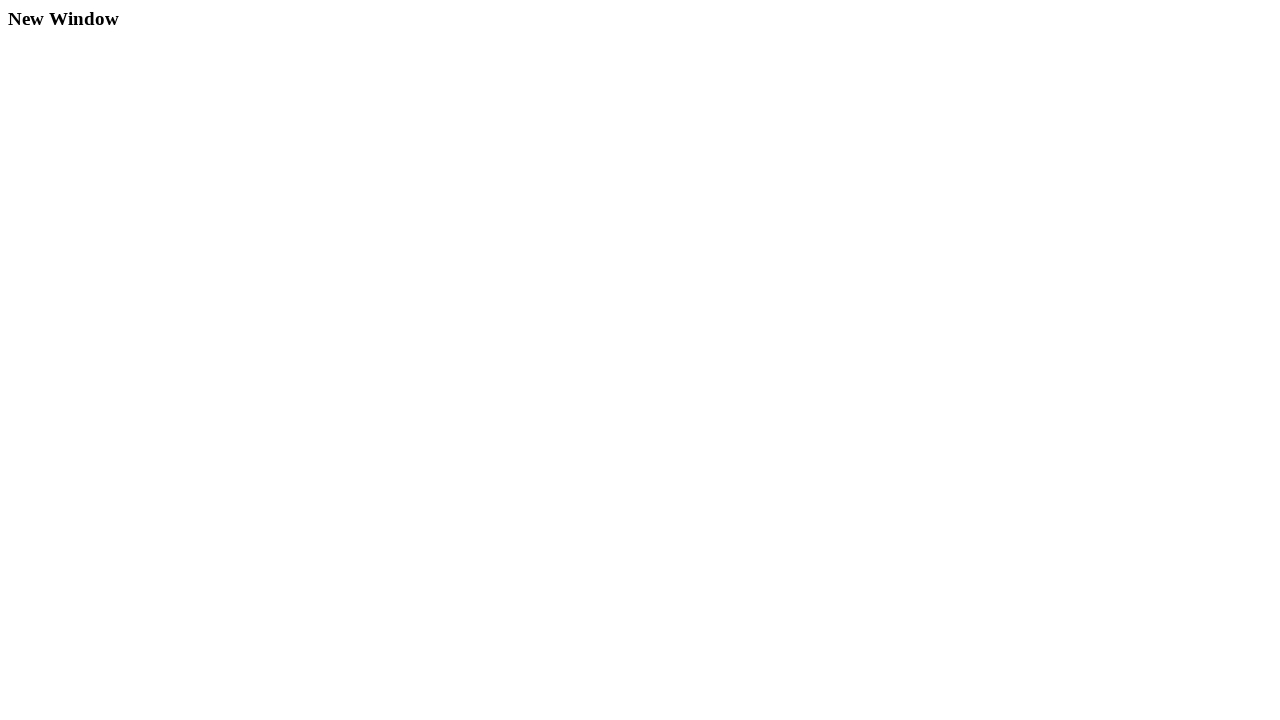

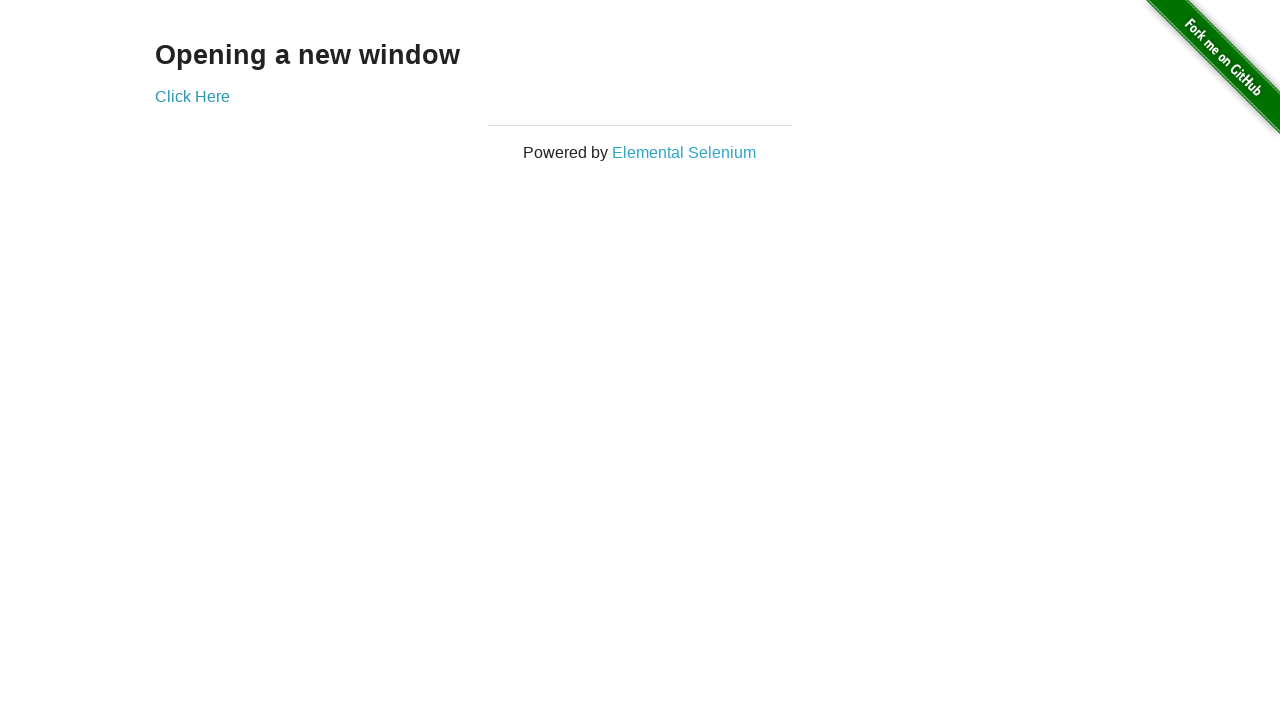